Tests registration form by filling required fields (first name, last name, email) and submitting the form

Starting URL: http://suninjuly.github.io/registration1.html

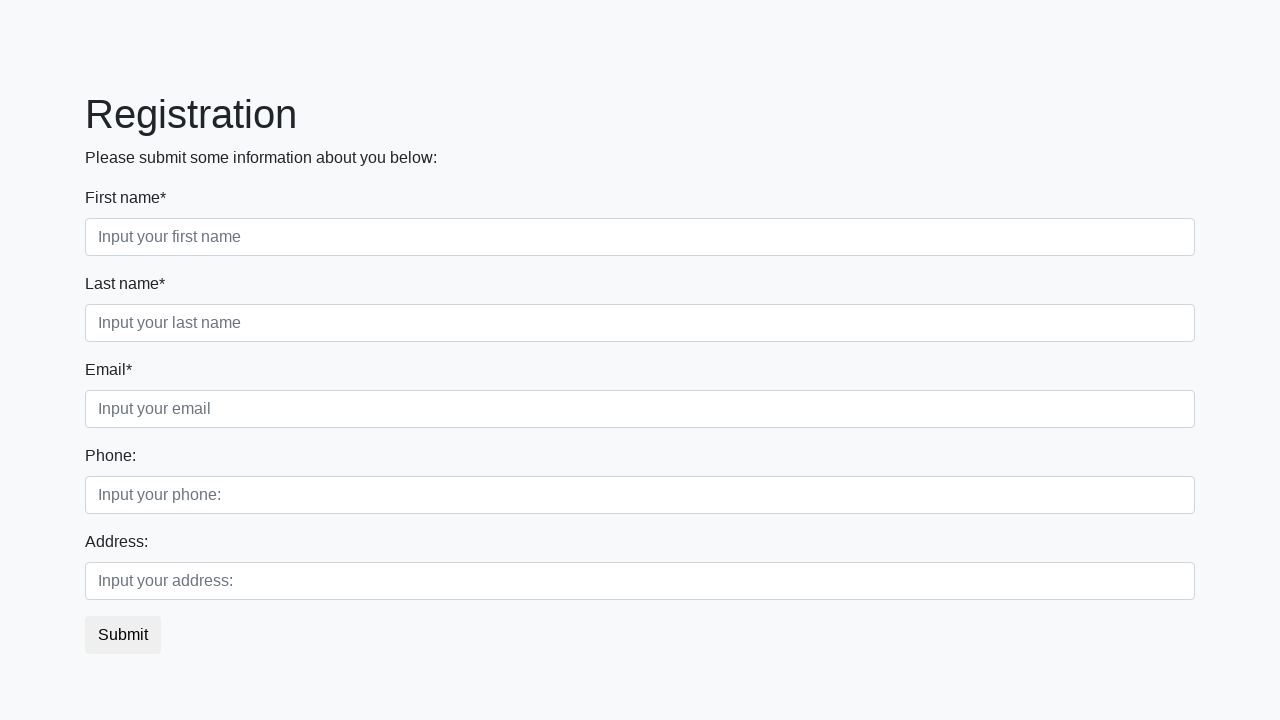

Filled first name field with 'Ivan' on xpath=//label[contains(text(),'First name*')]/following-sibling::input
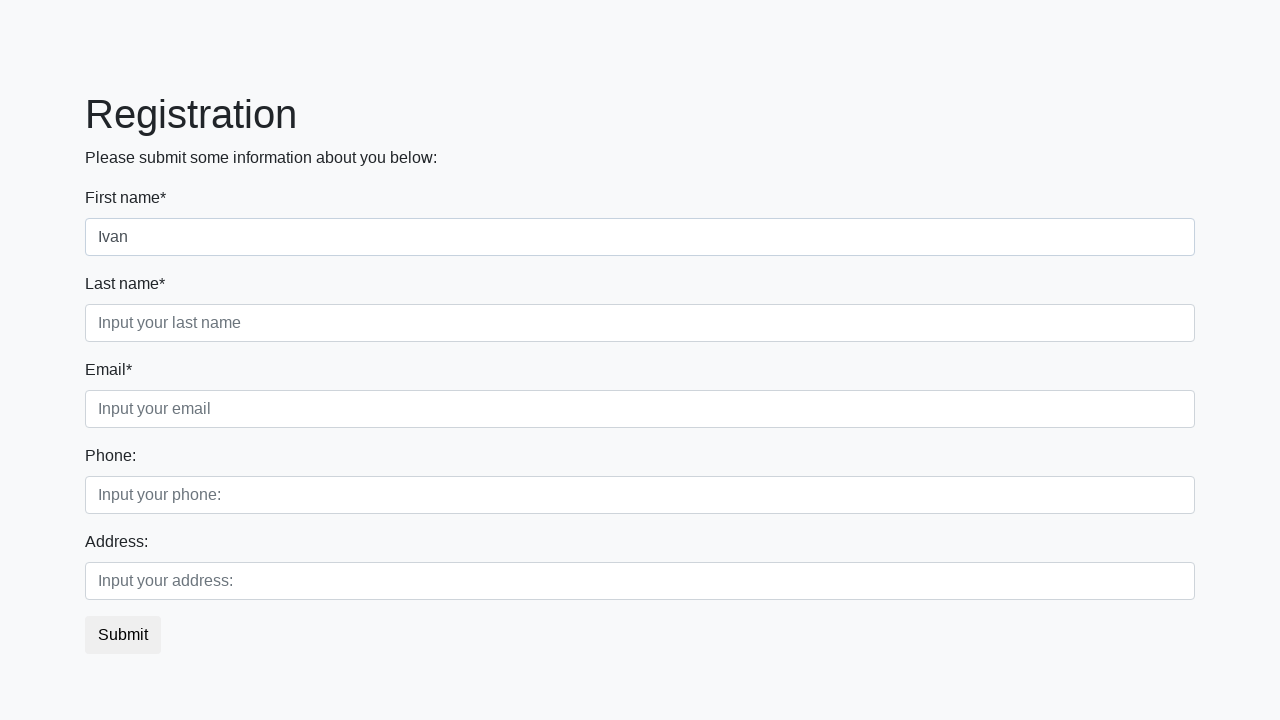

Filled last name field with 'Petrov' on xpath=//label[contains(text(),'Last name*')]/following-sibling::input
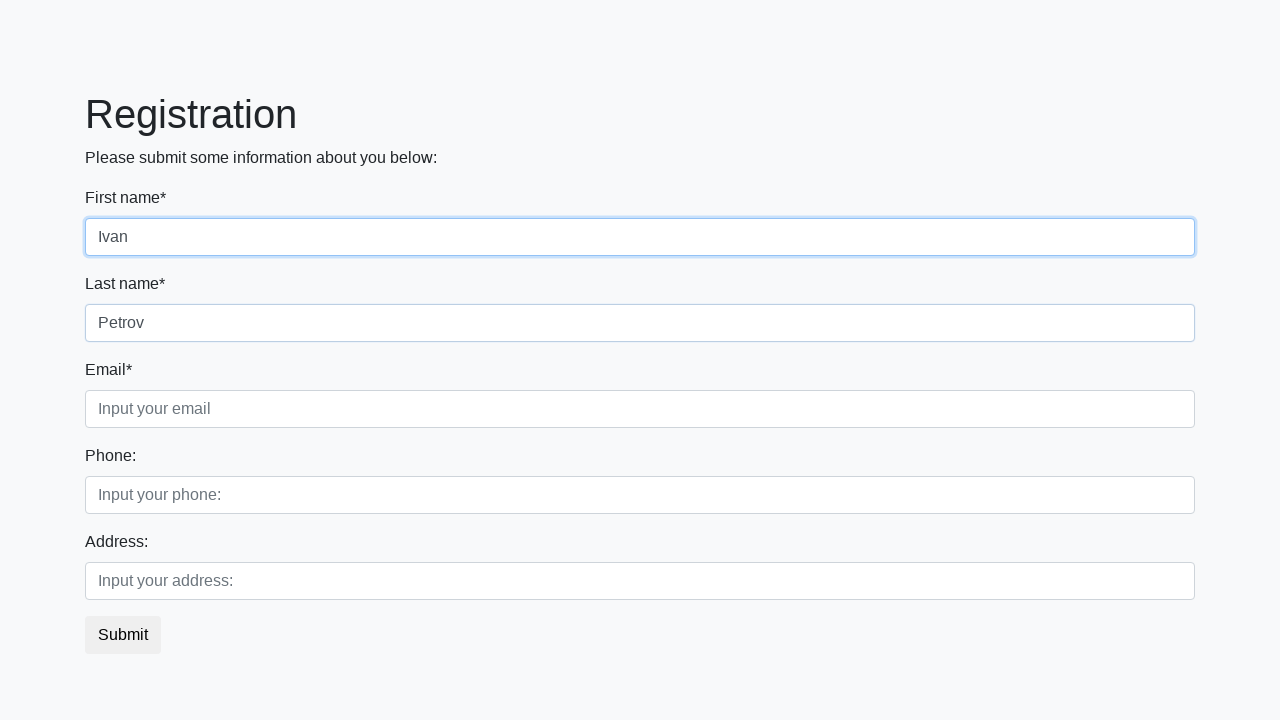

Filled email field with 'petrov@example.com' on xpath=//label[contains(text(),'Email*')]/following-sibling::input
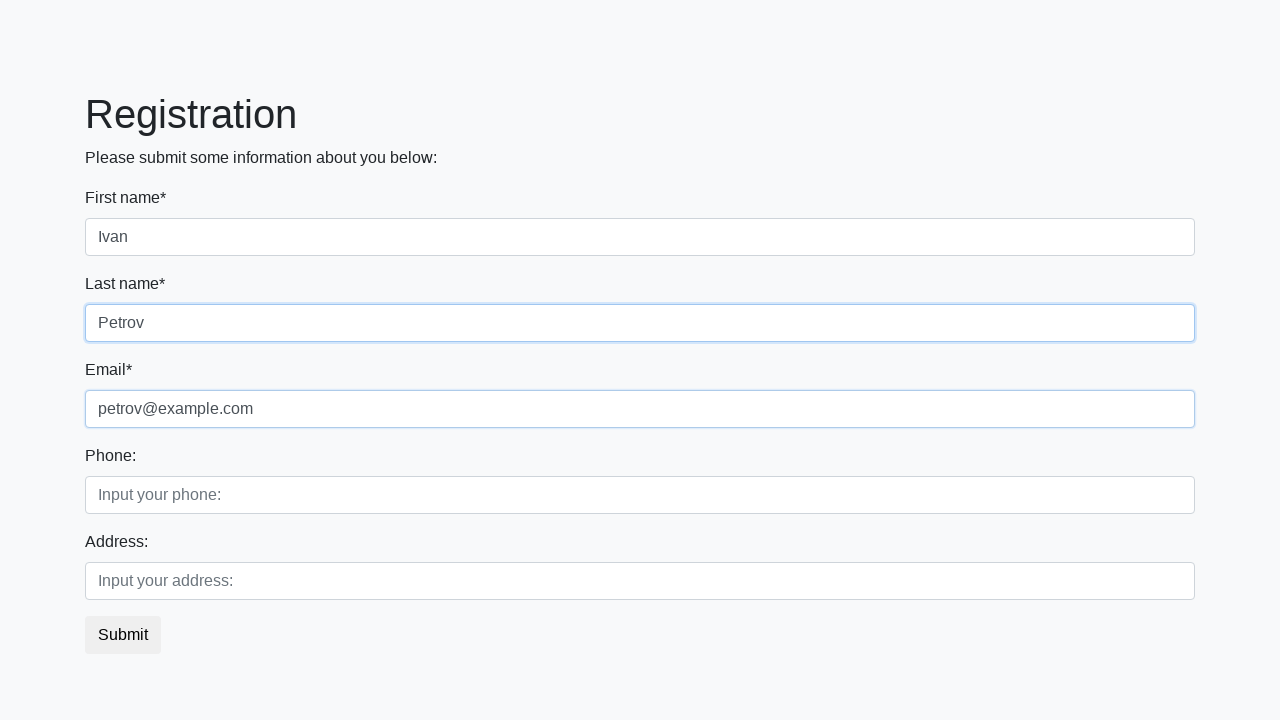

Clicked submit button to register at (123, 635) on button.btn
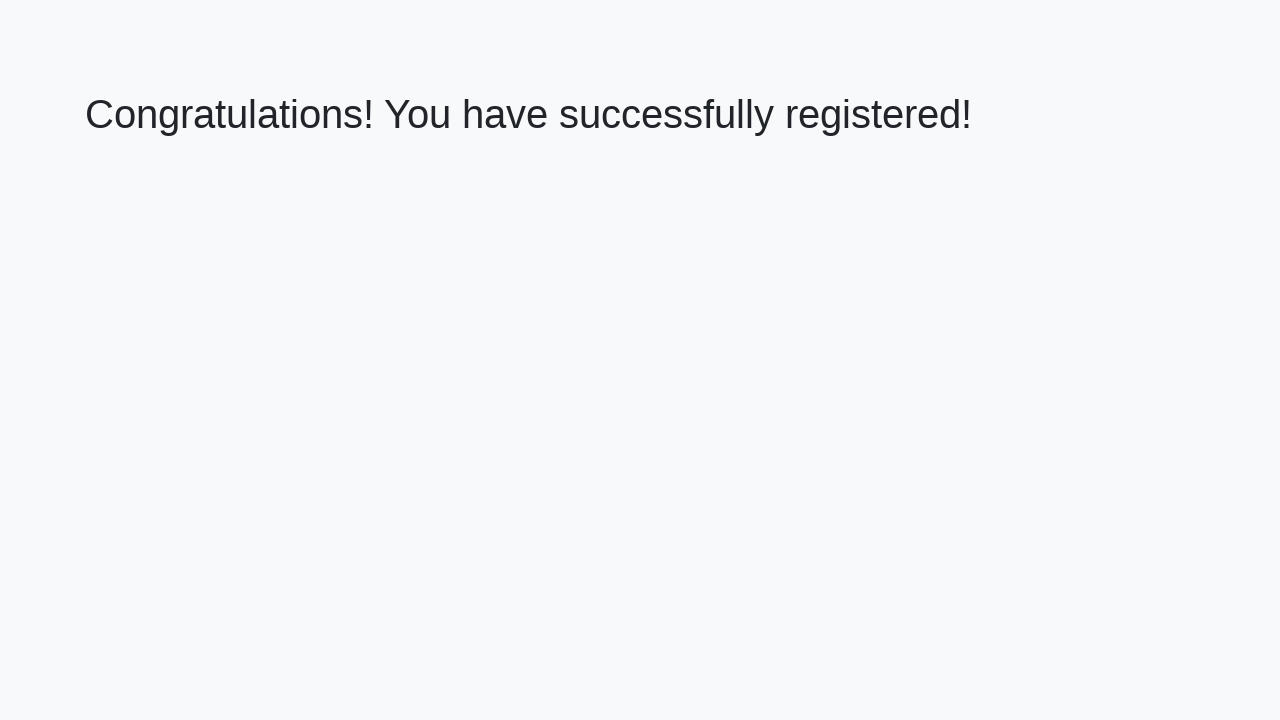

Success page loaded with h1 heading
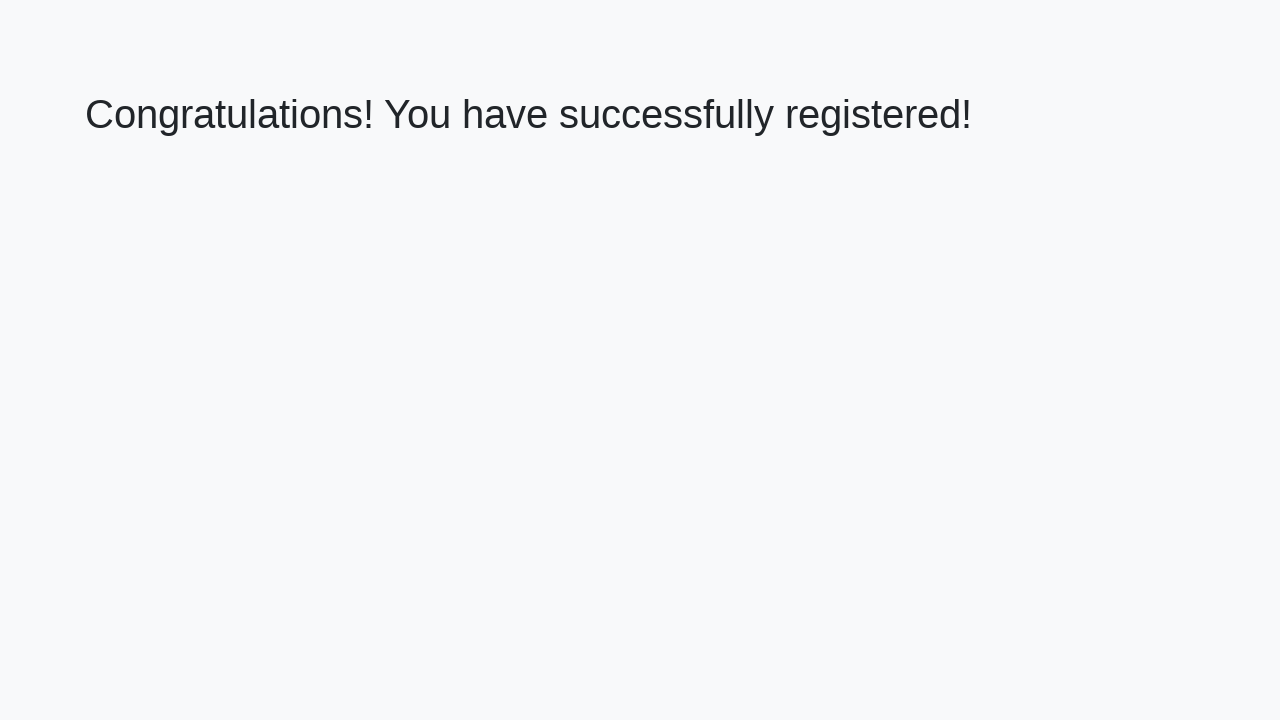

Retrieved success message text from h1 heading
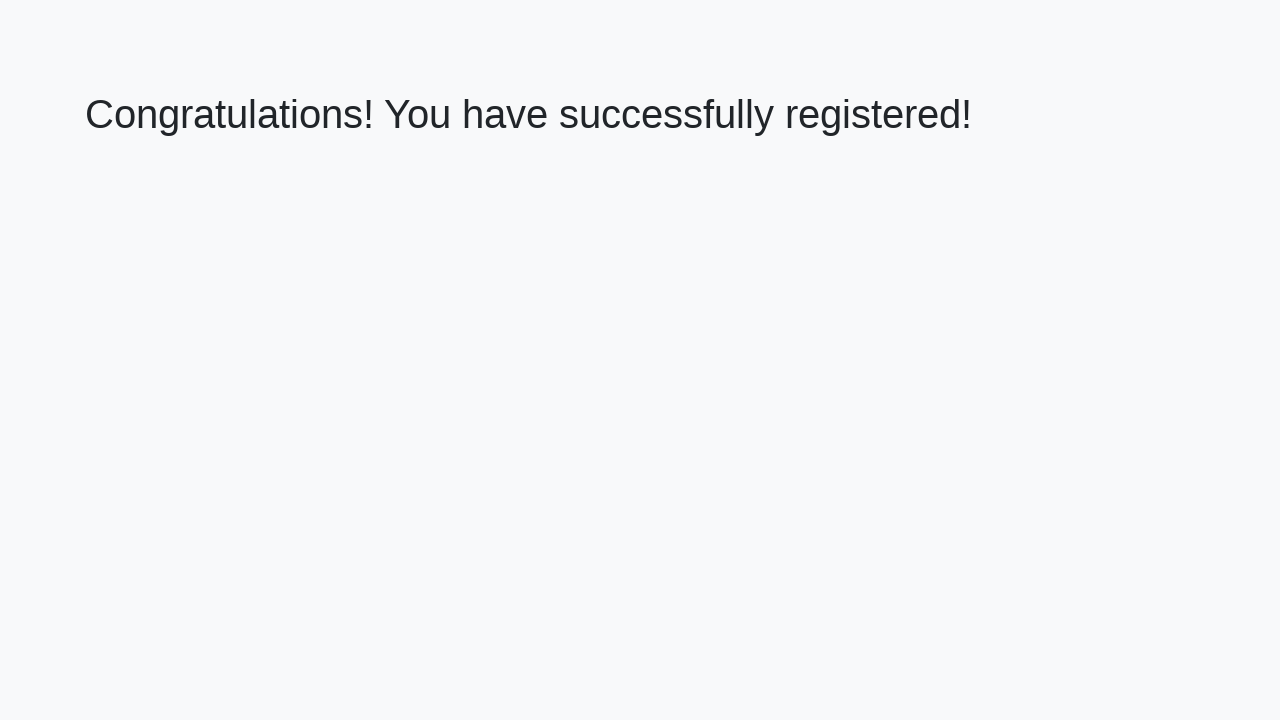

Verified success message: 'Congratulations! You have successfully registered!'
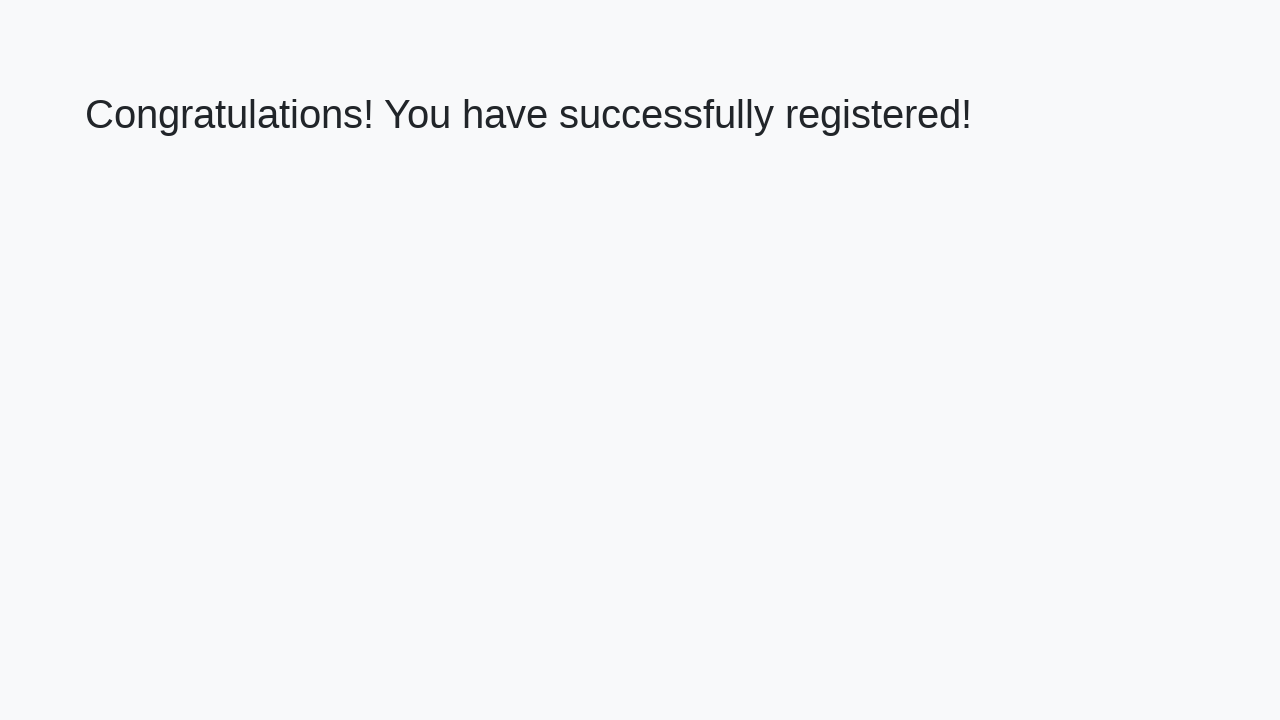

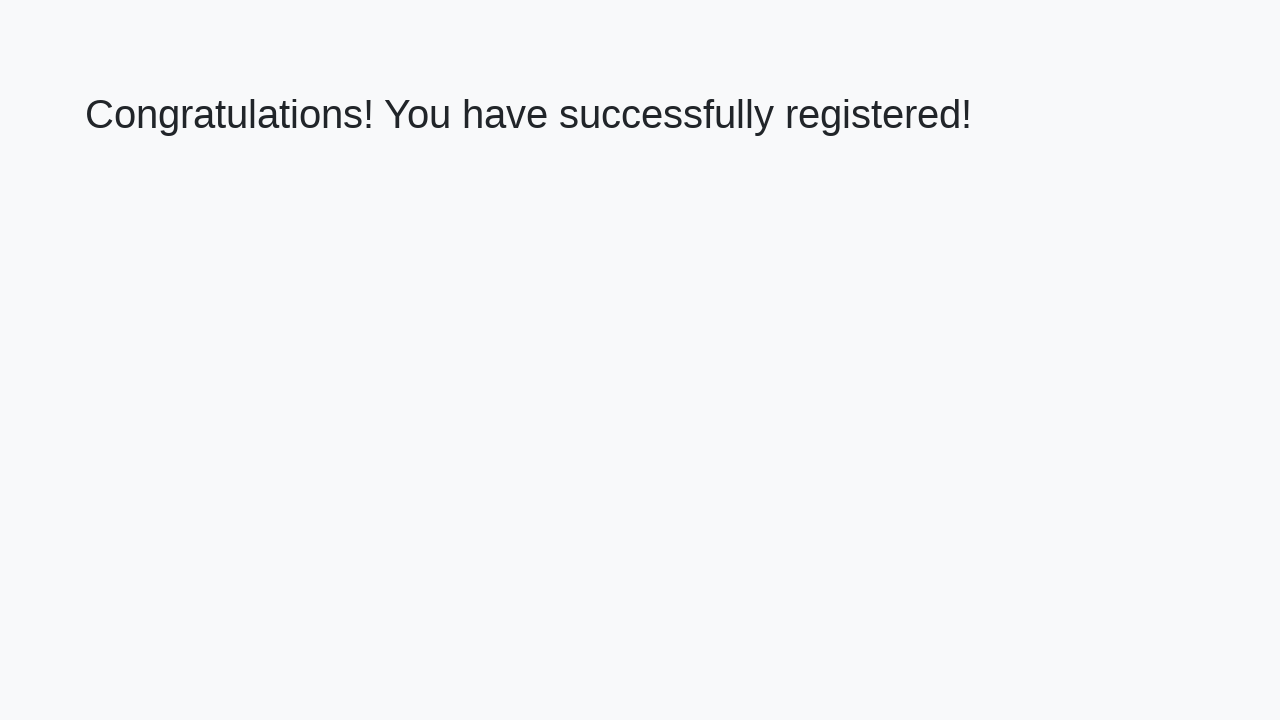